Tests footer navigation by opening each link in the first column of the footer section in new tabs and switching between them

Starting URL: http://www.qaclickacademy.com/practice.php

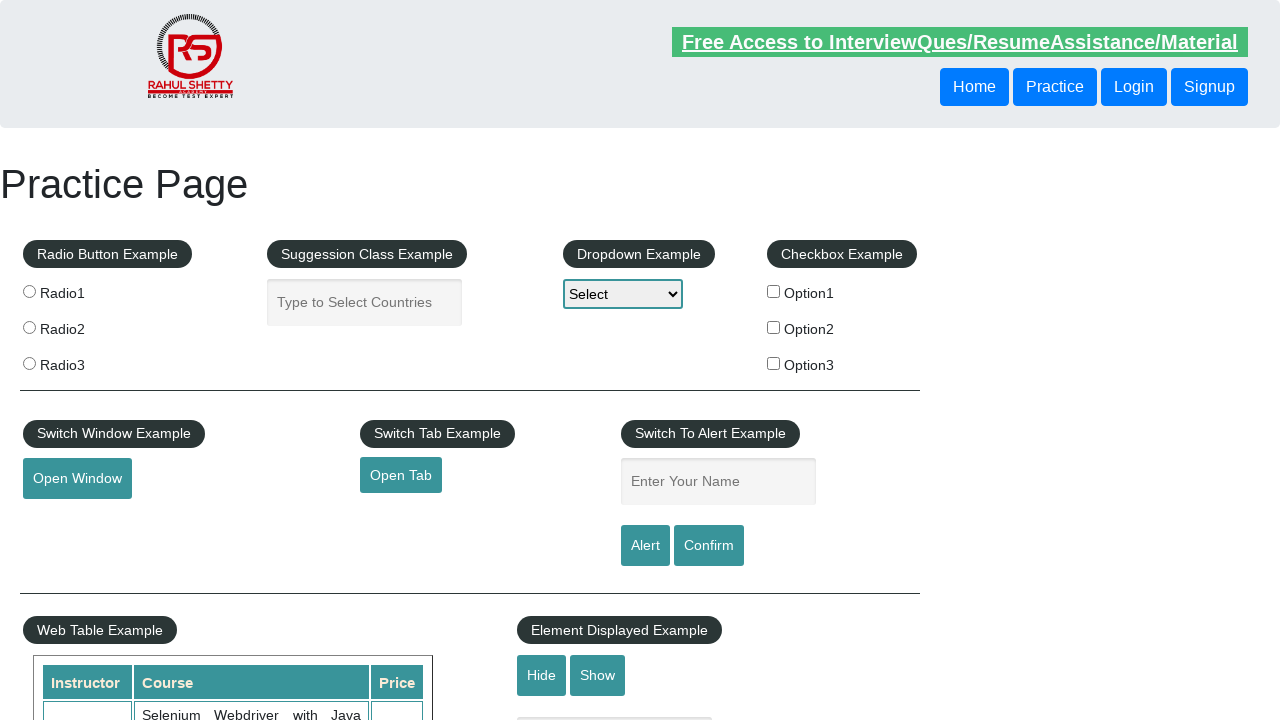

Located footer section with ID 'gf-BIG'
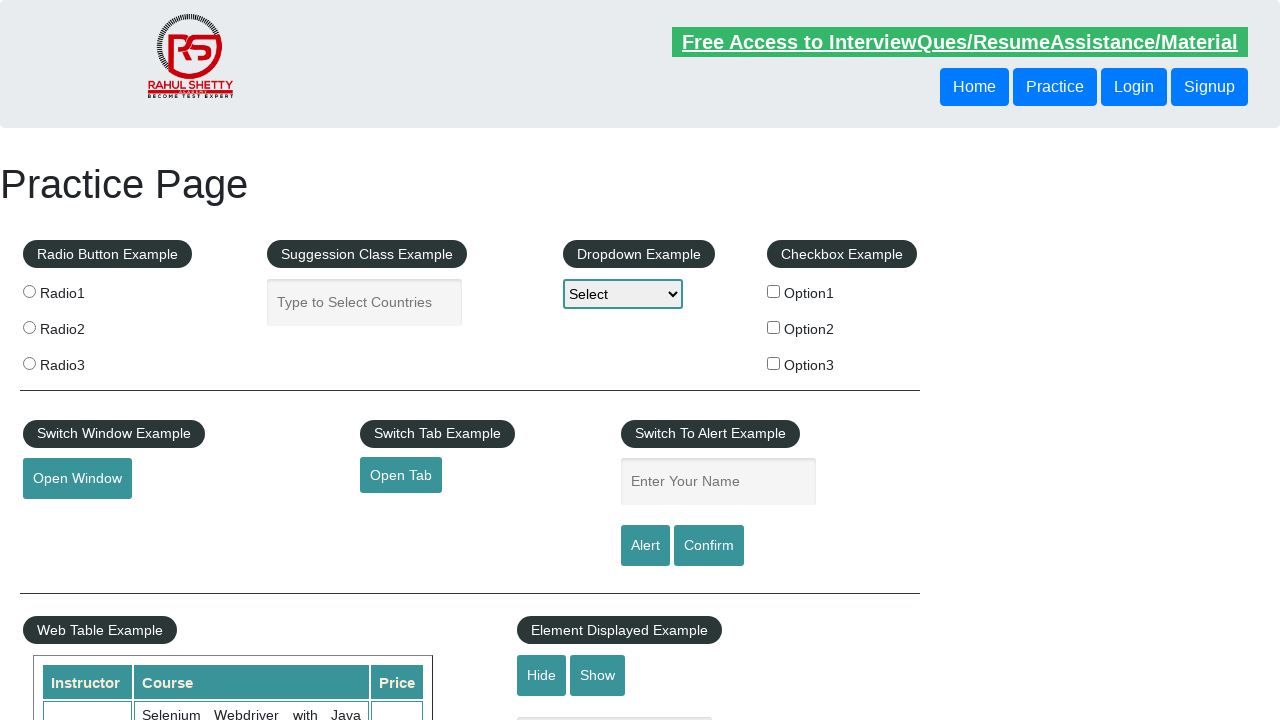

Located first column of footer table
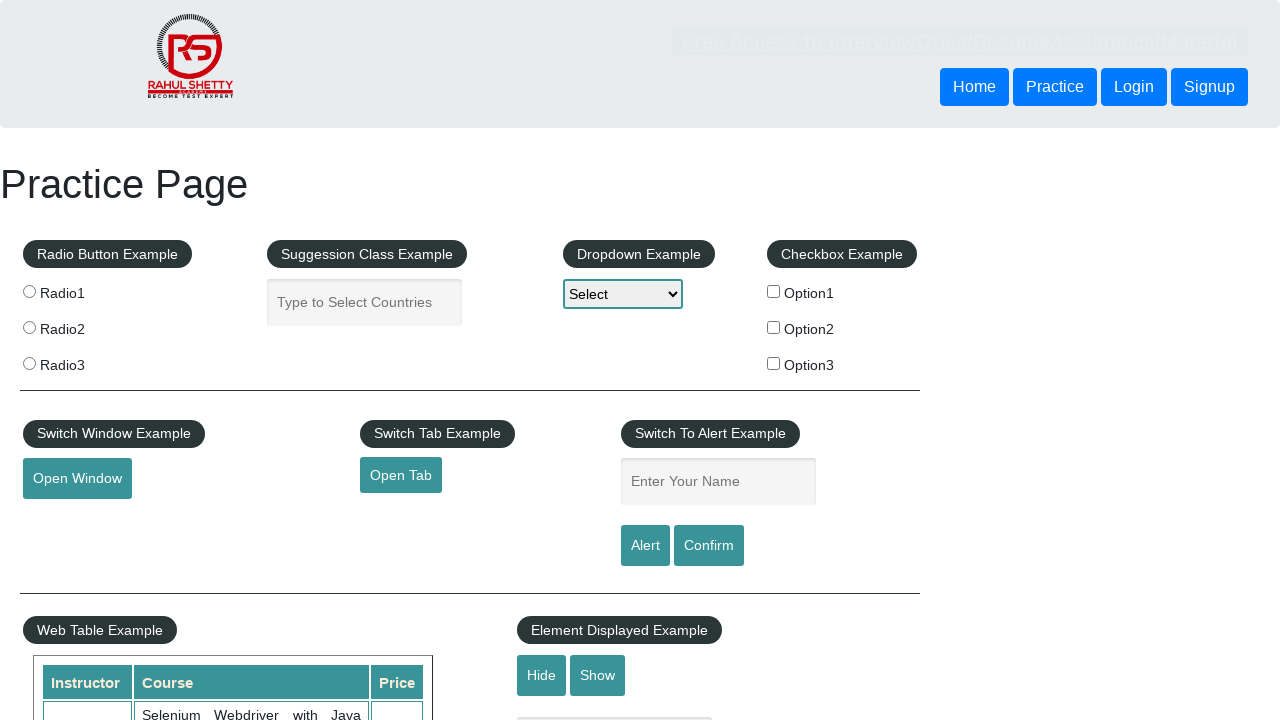

Located all links in first footer column
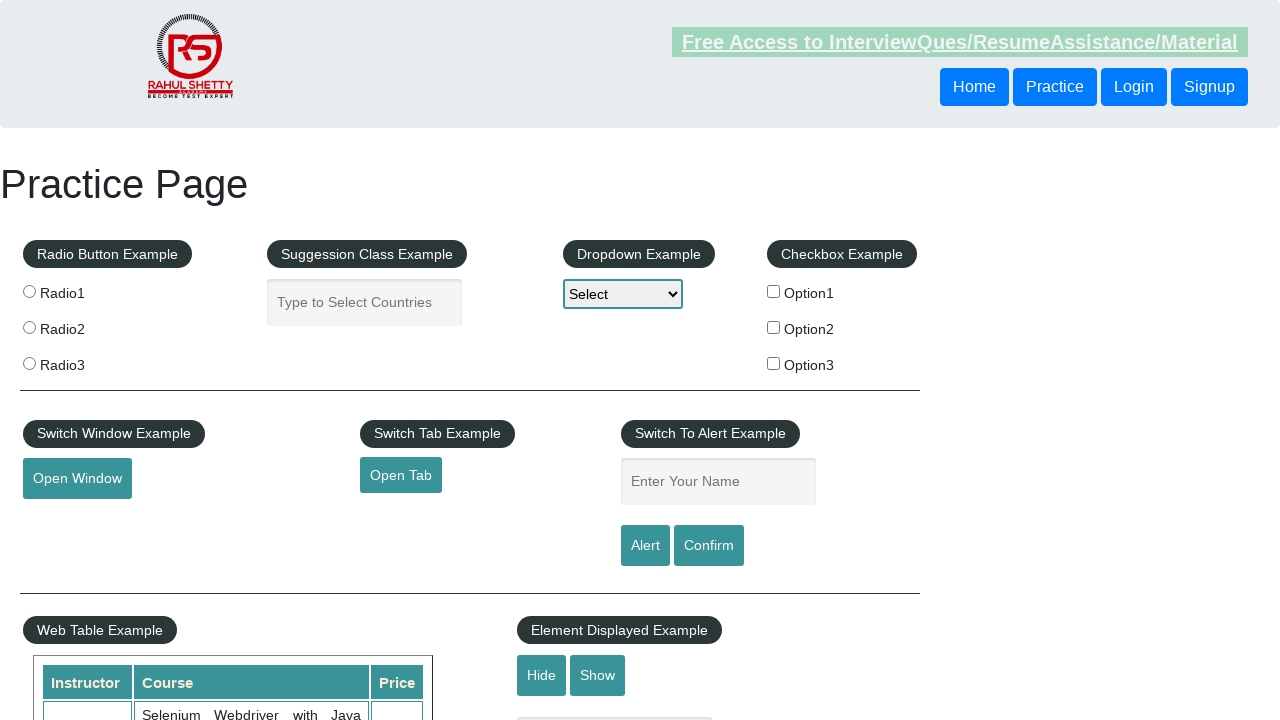

Counted 5 links in first footer column
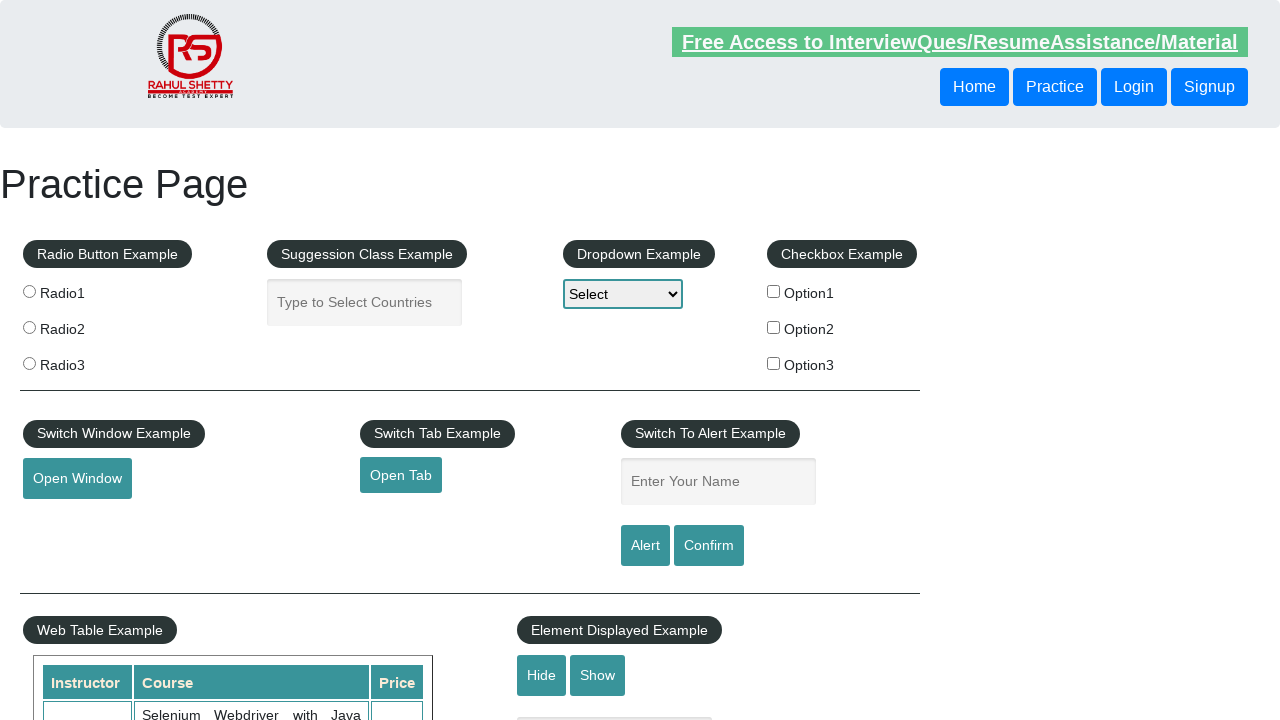

Opened footer link 1 in new tab using Ctrl+Click at (68, 520) on #gf-BIG >> xpath=//table/tbody/tr/td[1]/ul >> a >> nth=1
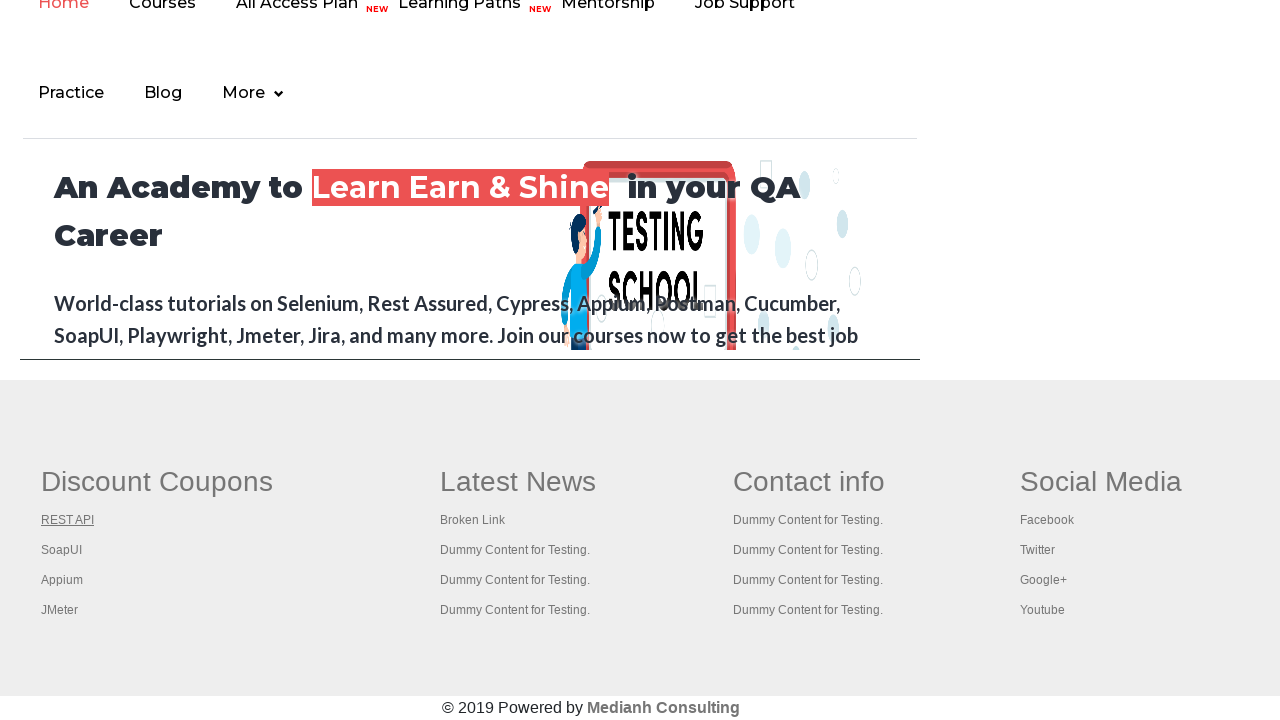

Opened footer link 2 in new tab using Ctrl+Click at (62, 550) on #gf-BIG >> xpath=//table/tbody/tr/td[1]/ul >> a >> nth=2
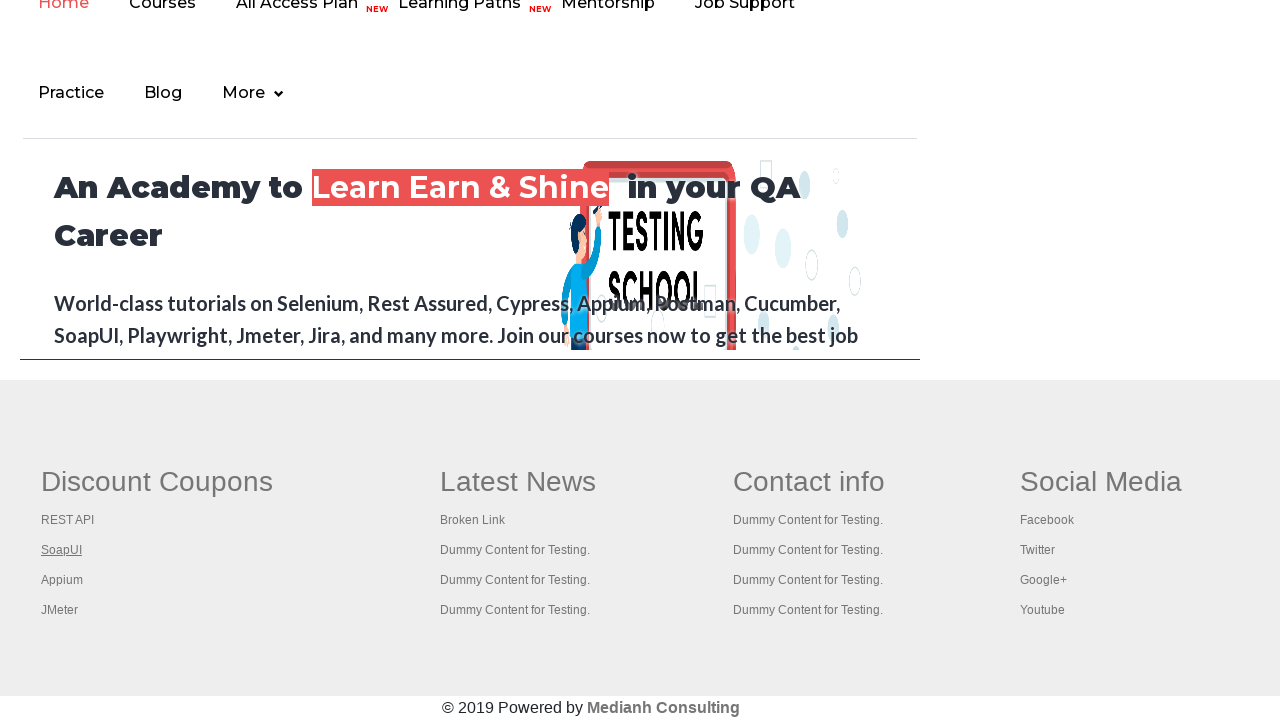

Opened footer link 3 in new tab using Ctrl+Click at (62, 580) on #gf-BIG >> xpath=//table/tbody/tr/td[1]/ul >> a >> nth=3
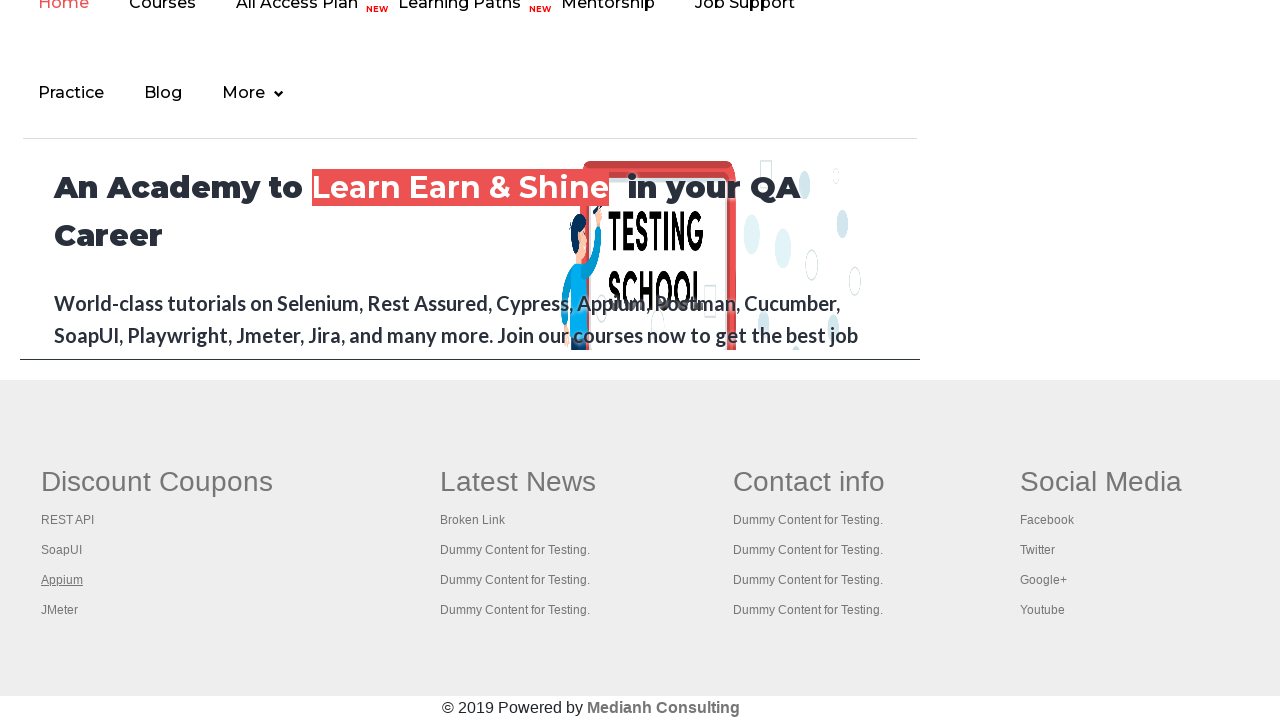

Opened footer link 4 in new tab using Ctrl+Click at (60, 610) on #gf-BIG >> xpath=//table/tbody/tr/td[1]/ul >> a >> nth=4
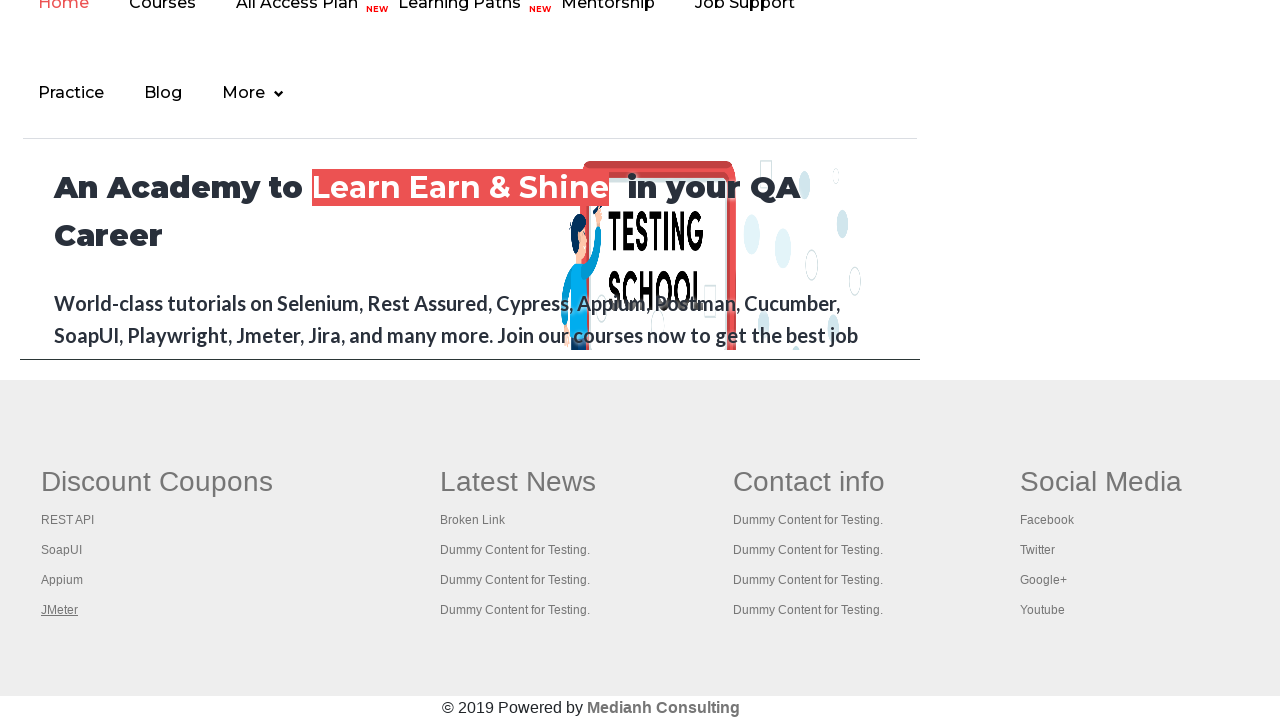

Retrieved all open pages (total: 5)
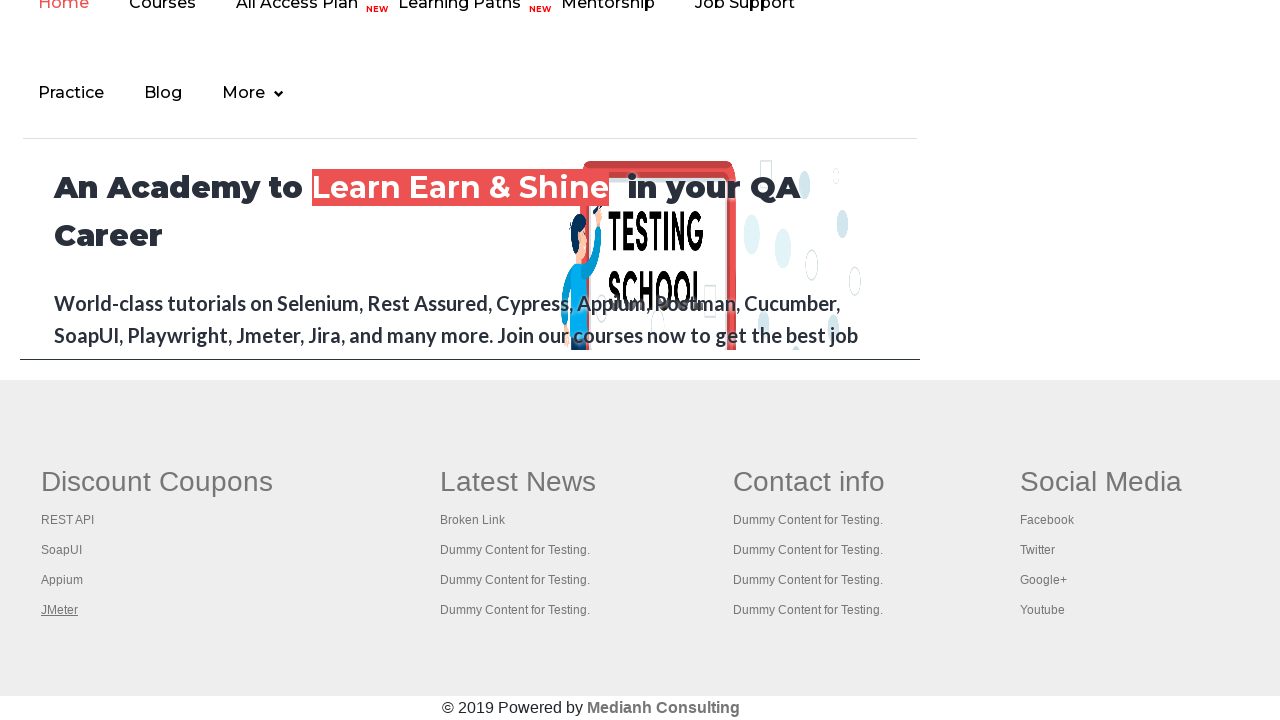

Brought opened tab to front
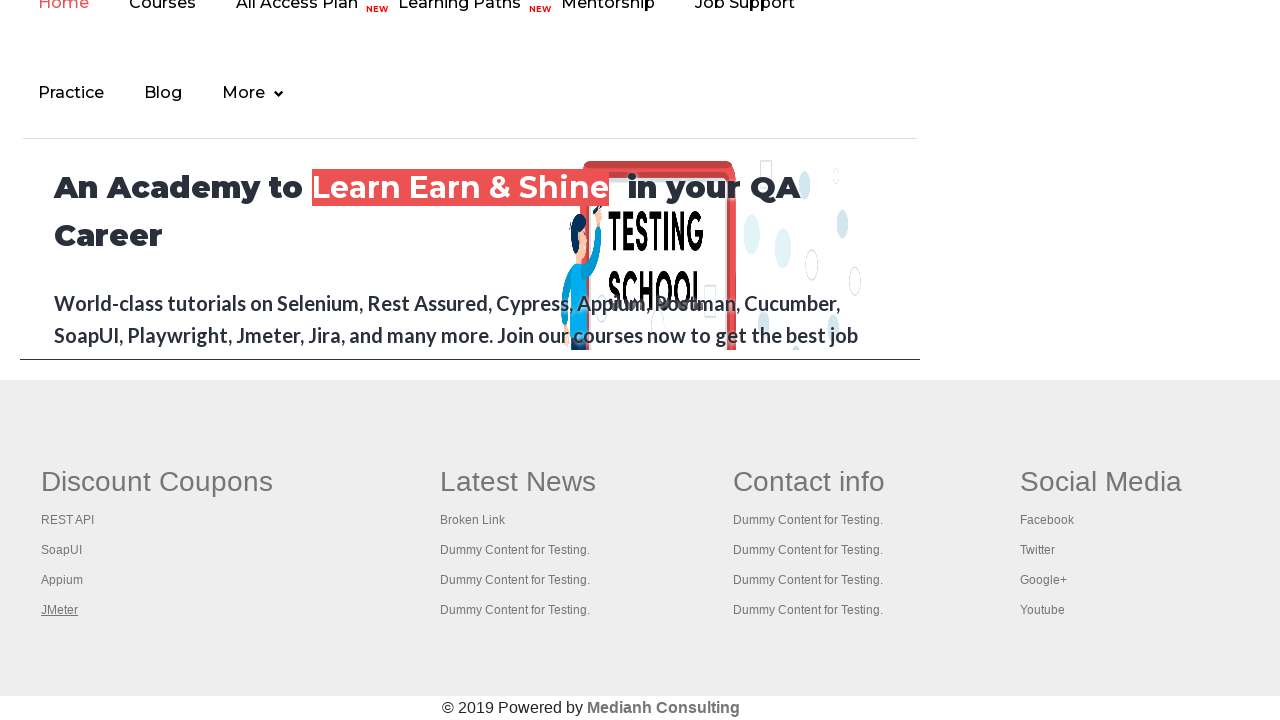

Waited for opened page to reach domcontentloaded state
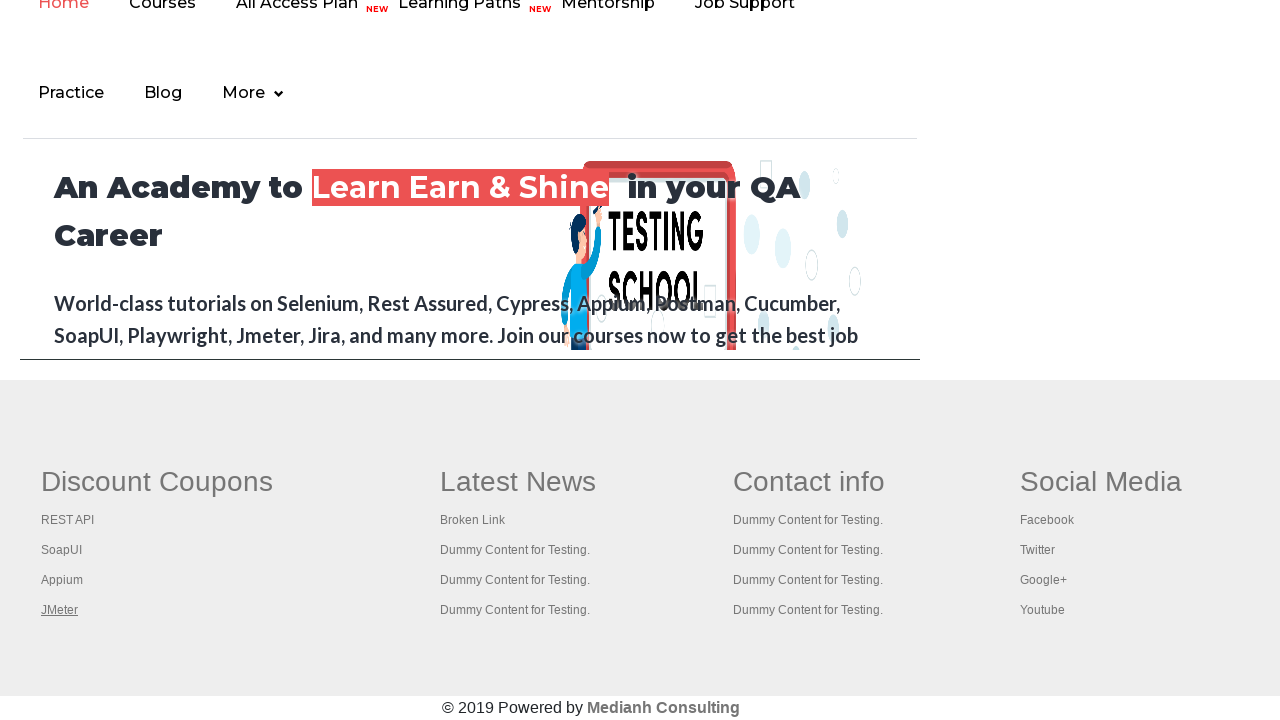

Brought opened tab to front
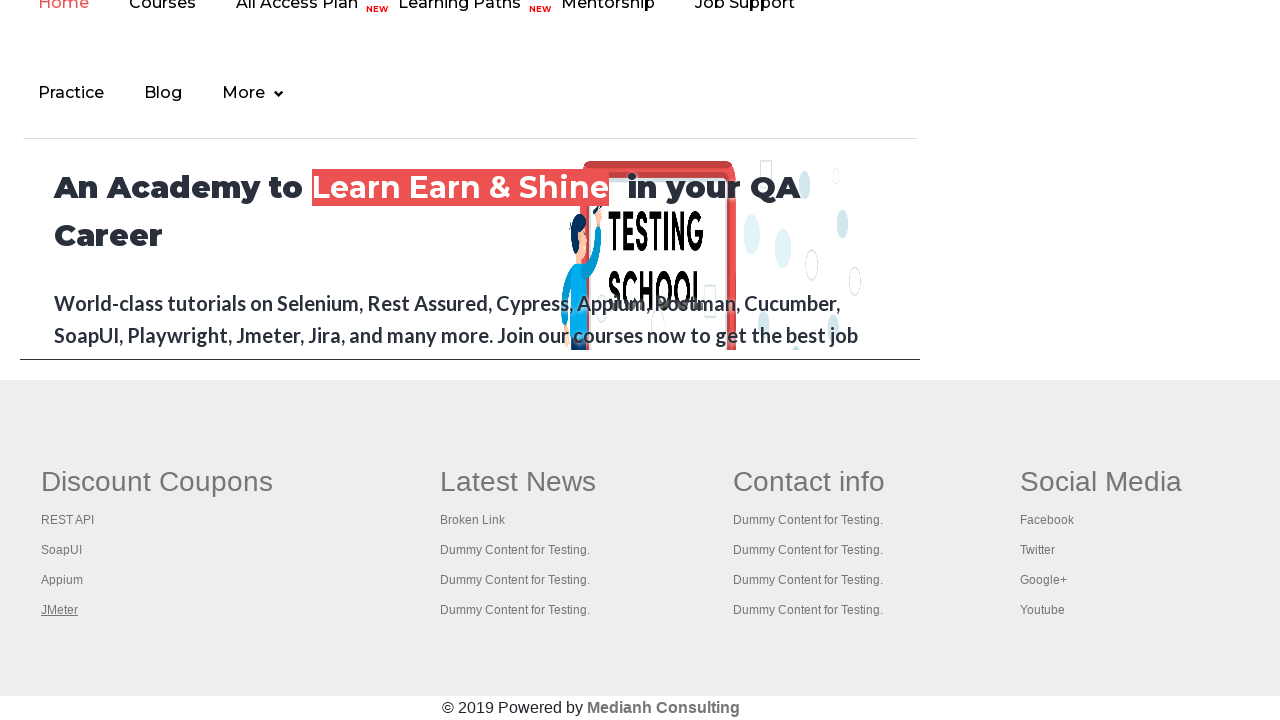

Waited for opened page to reach domcontentloaded state
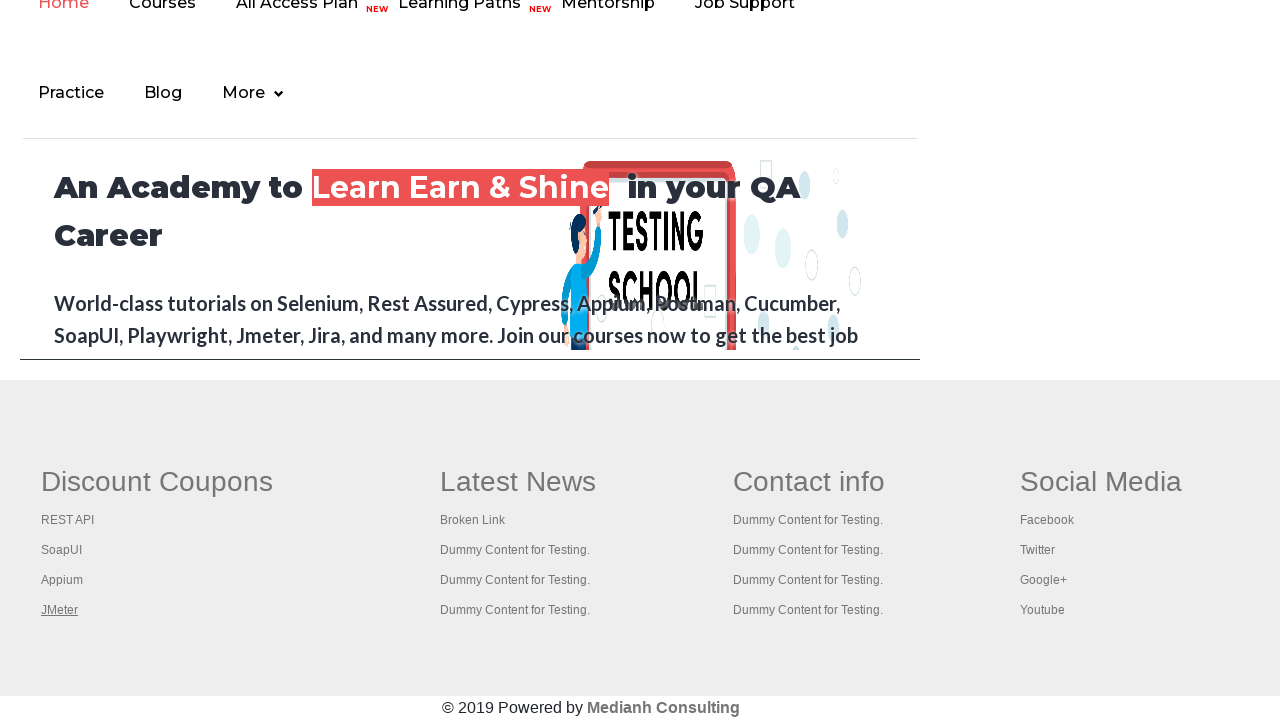

Brought opened tab to front
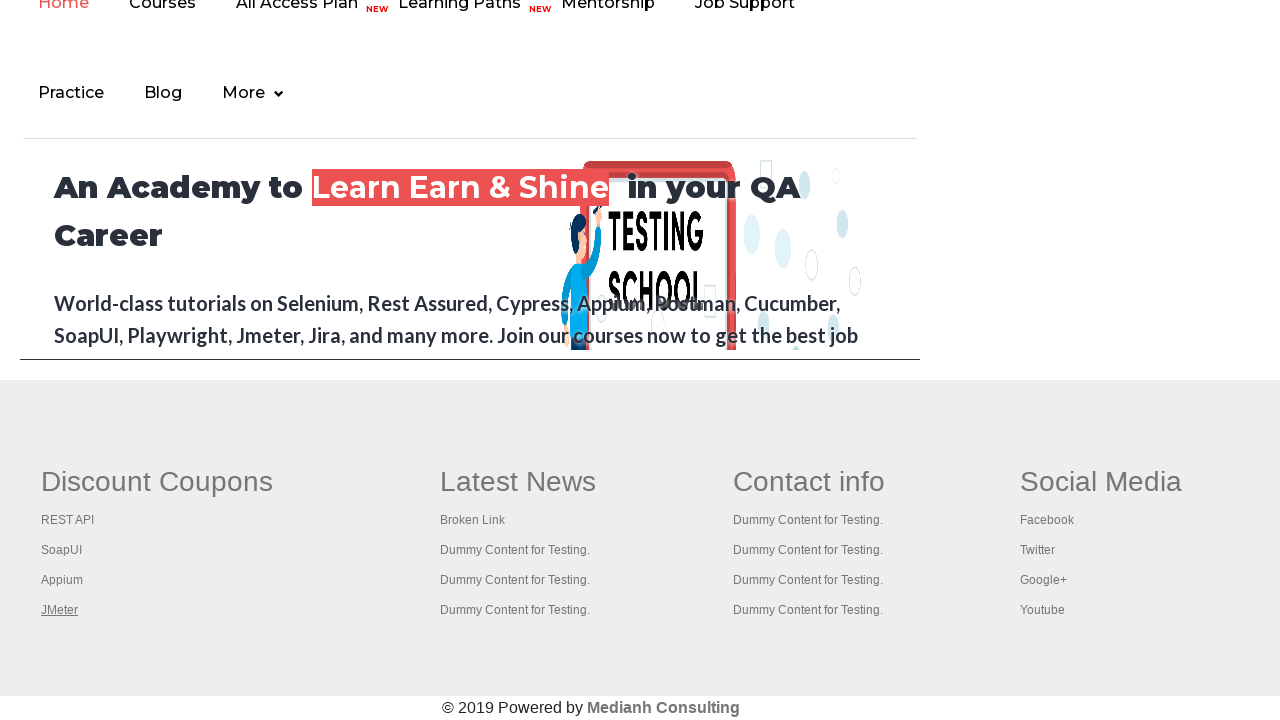

Waited for opened page to reach domcontentloaded state
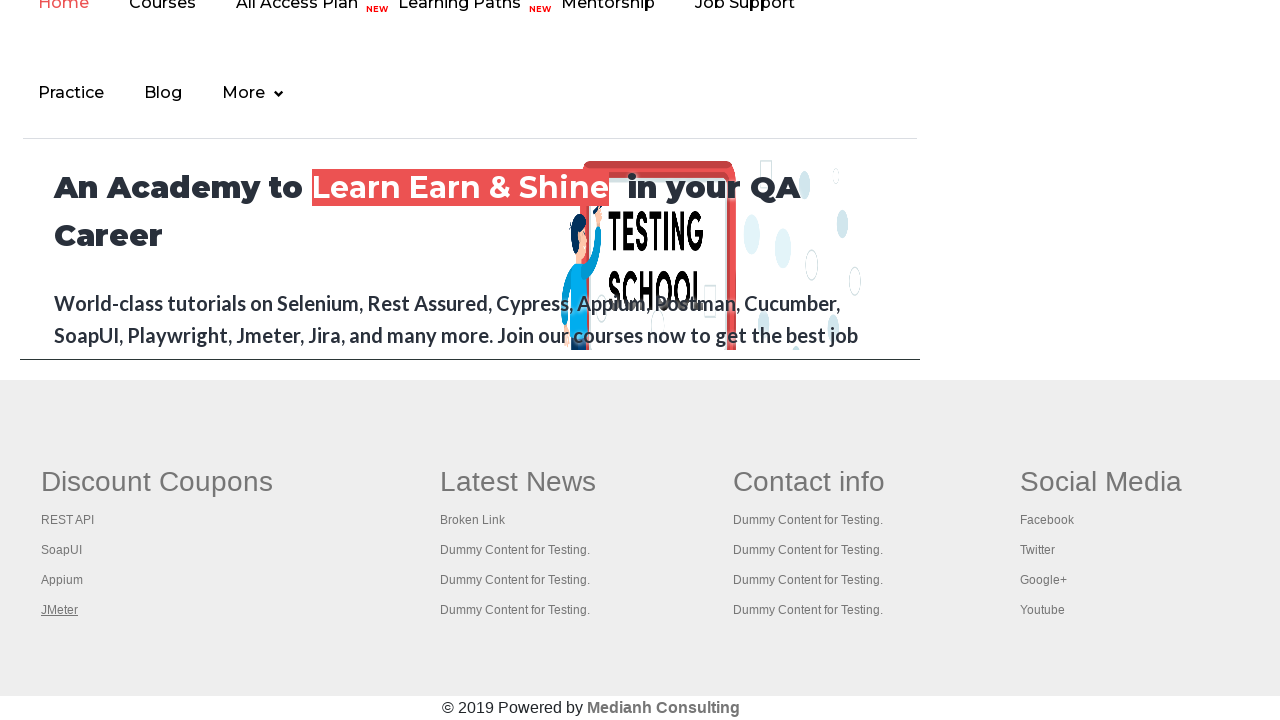

Brought opened tab to front
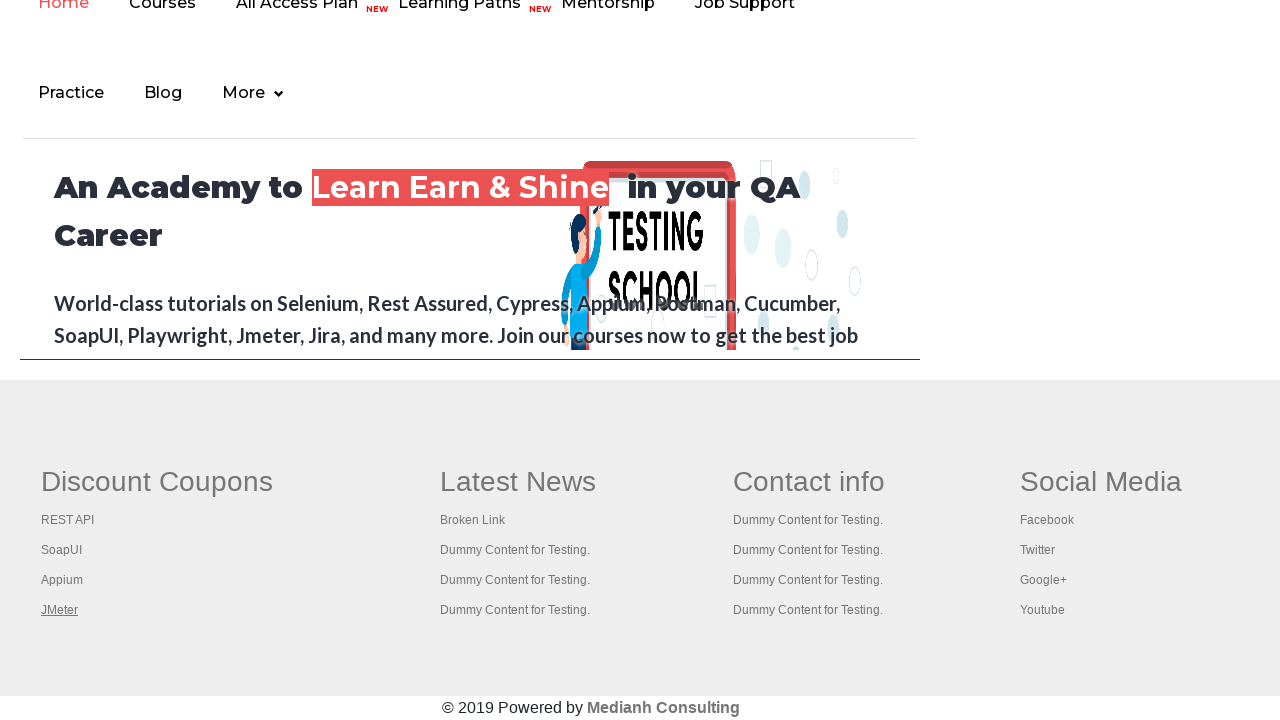

Waited for opened page to reach domcontentloaded state
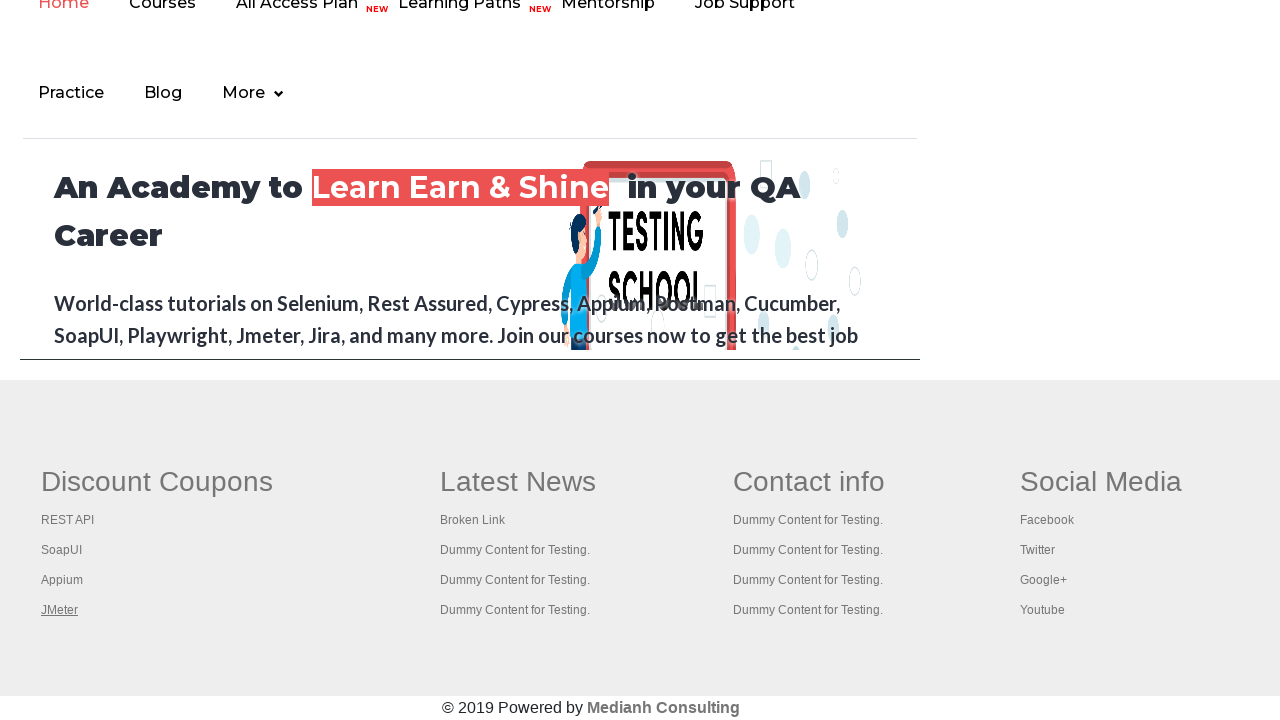

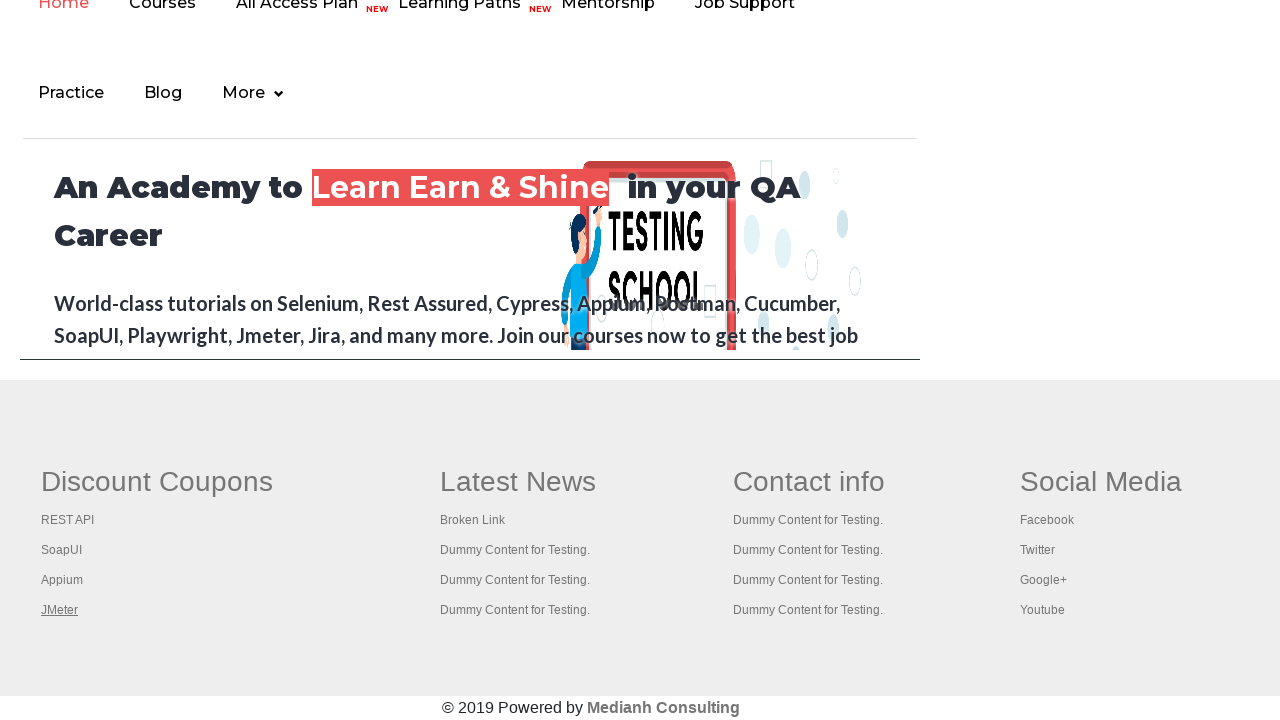